Tests typing text into an input field on the page

Starting URL: https://applitools.github.io/demo/TestPages/FramesTestPage/

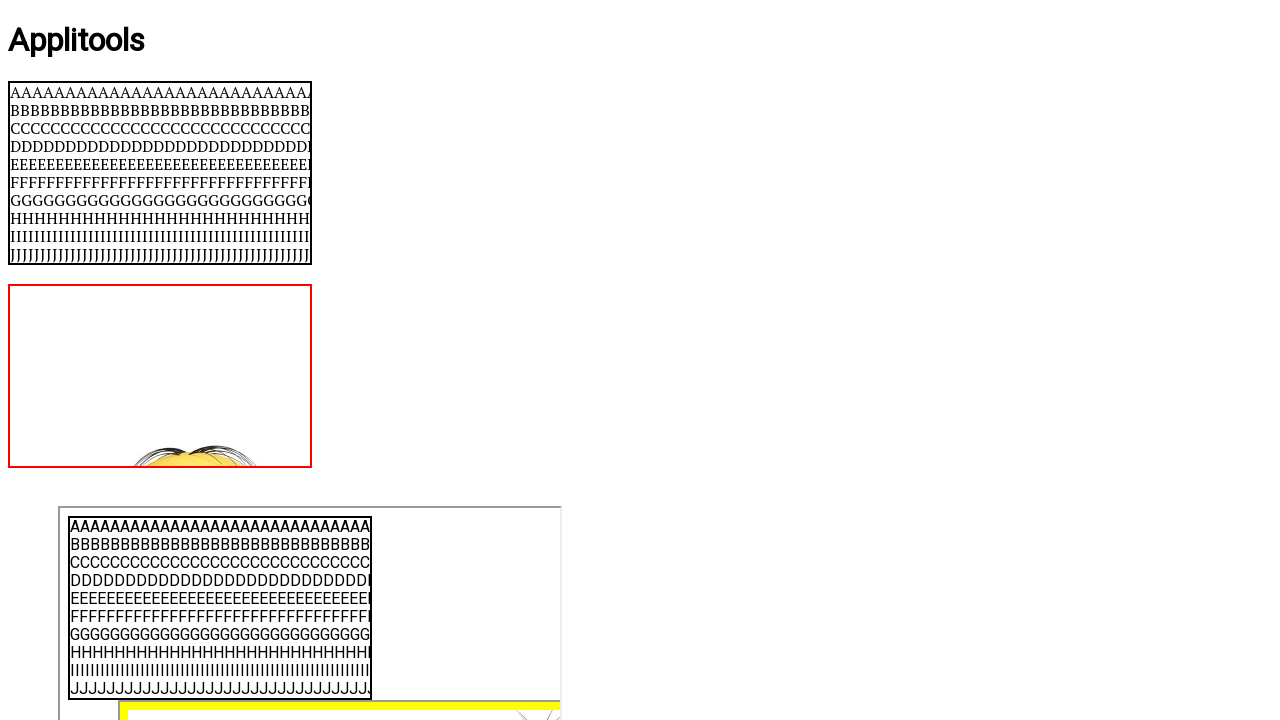

Filled input field with 'My Input' on input
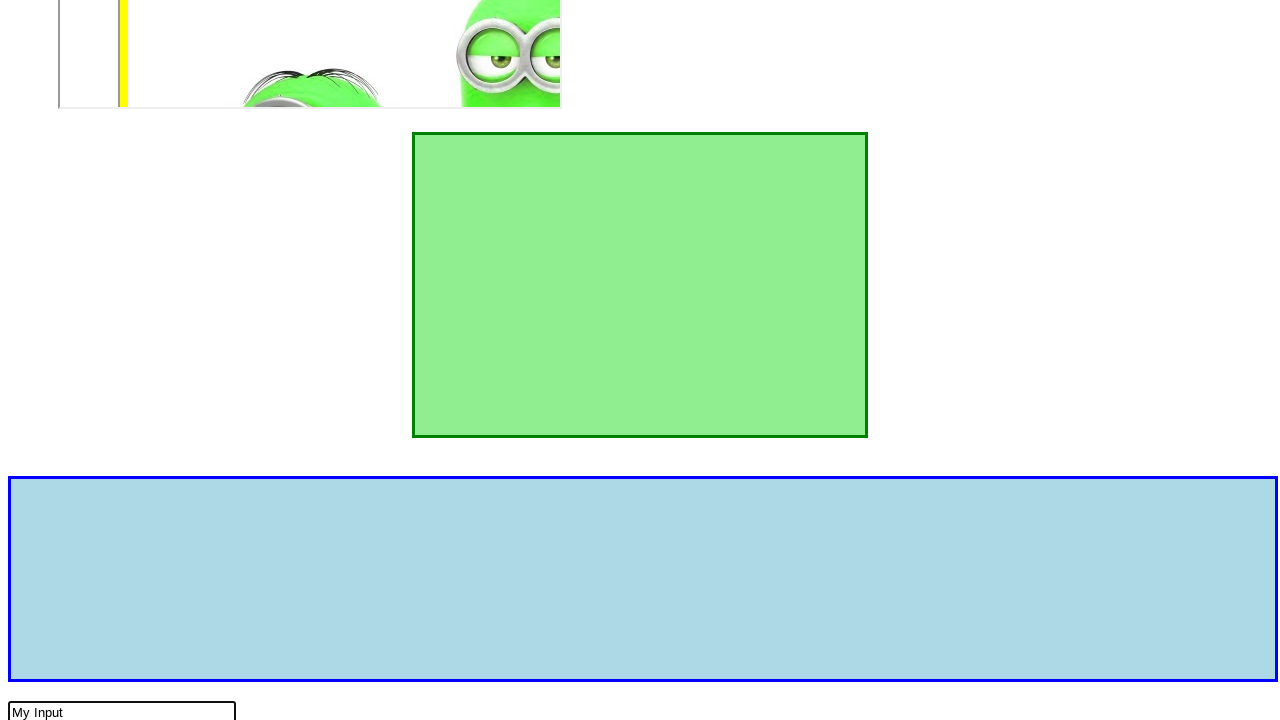

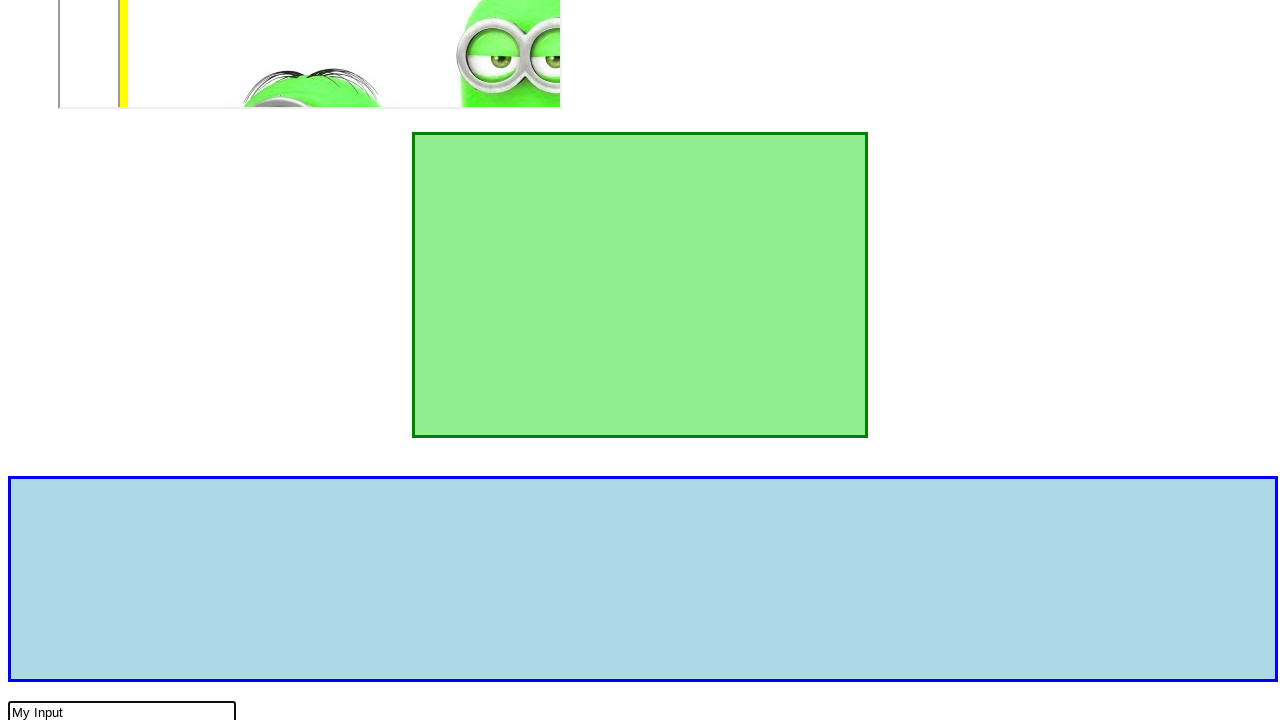